Tests that pressing Escape cancels edits and restores original text

Starting URL: https://demo.playwright.dev/todomvc

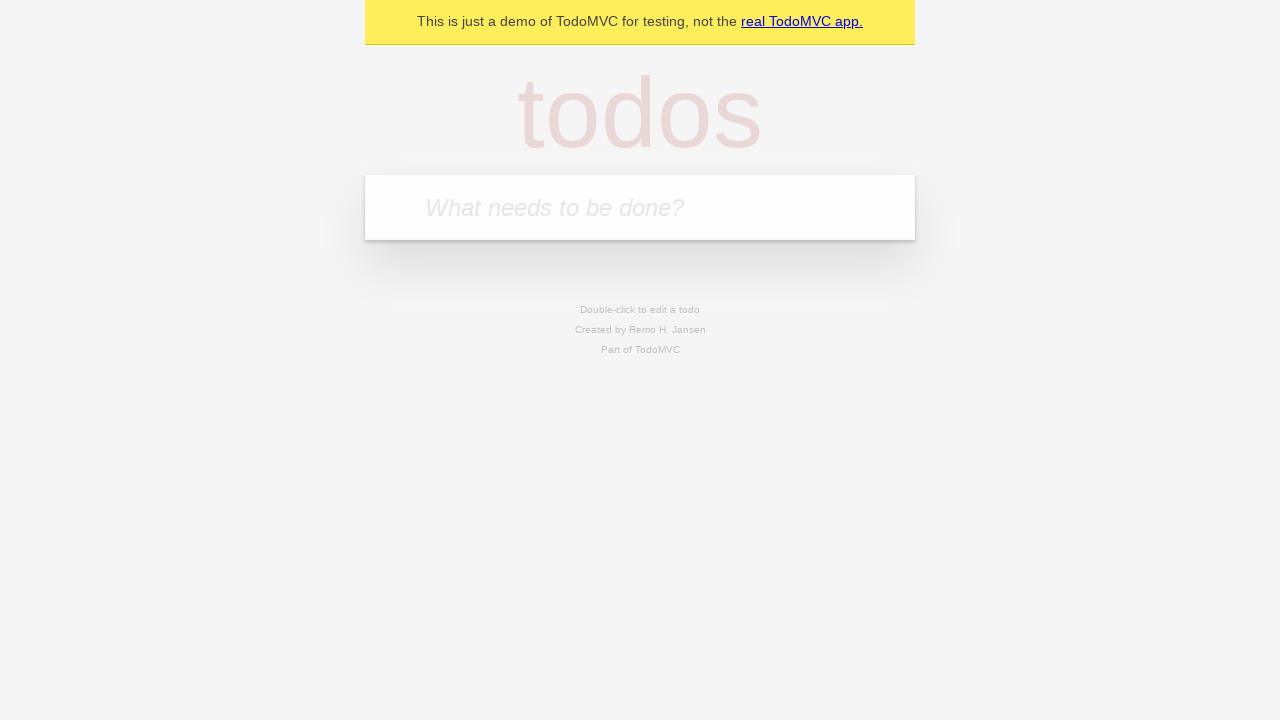

Filled input with 'buy some cheese' on internal:attr=[placeholder="What needs to be done?"i]
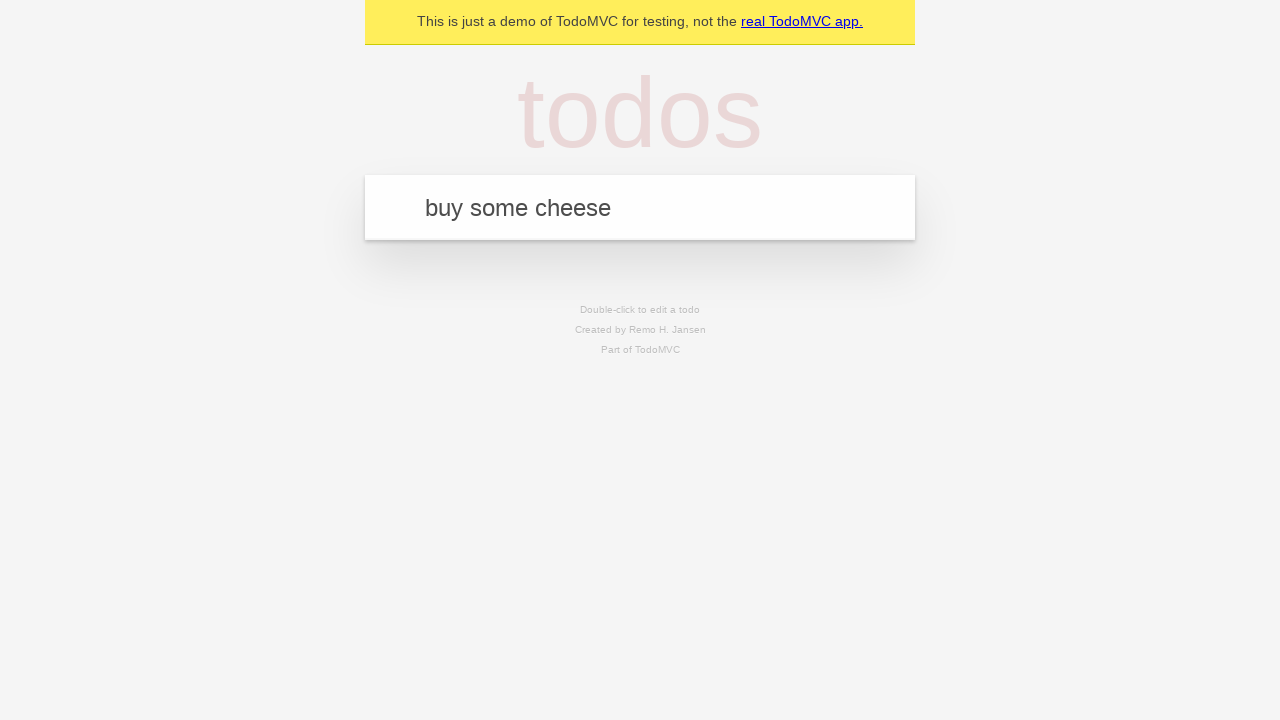

Pressed Enter to create first todo on internal:attr=[placeholder="What needs to be done?"i]
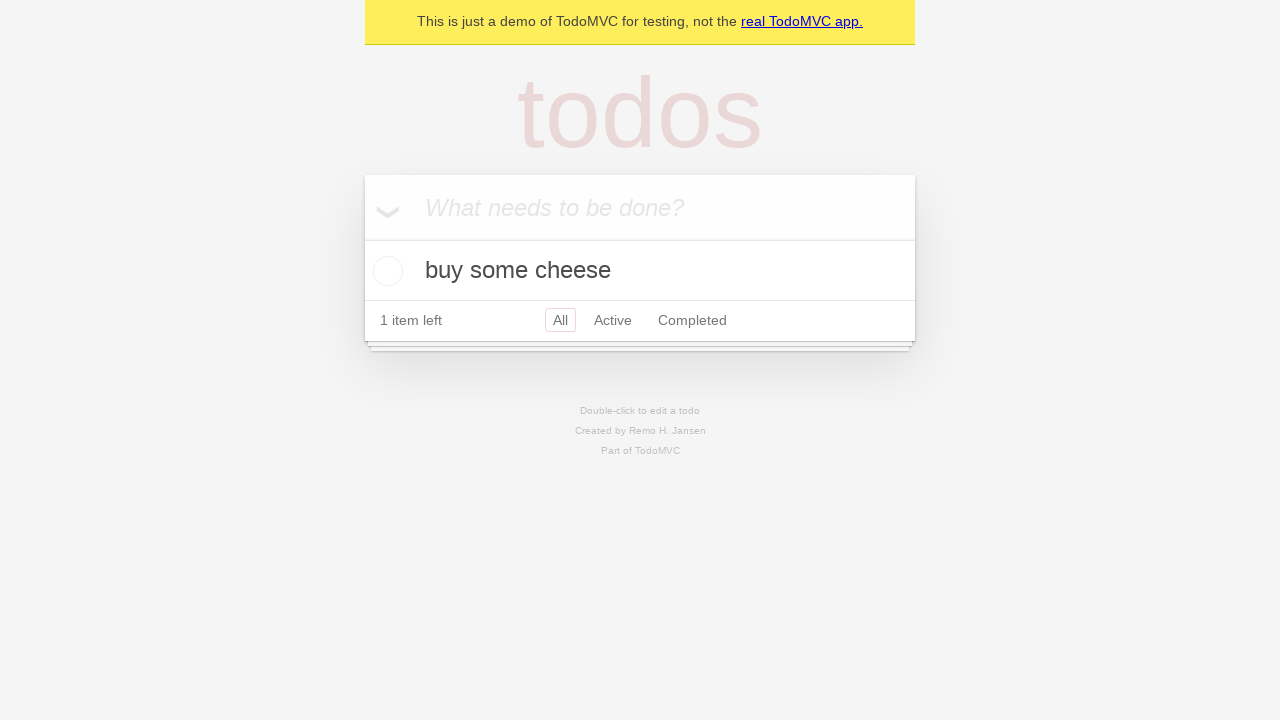

Filled input with 'feed the cat' on internal:attr=[placeholder="What needs to be done?"i]
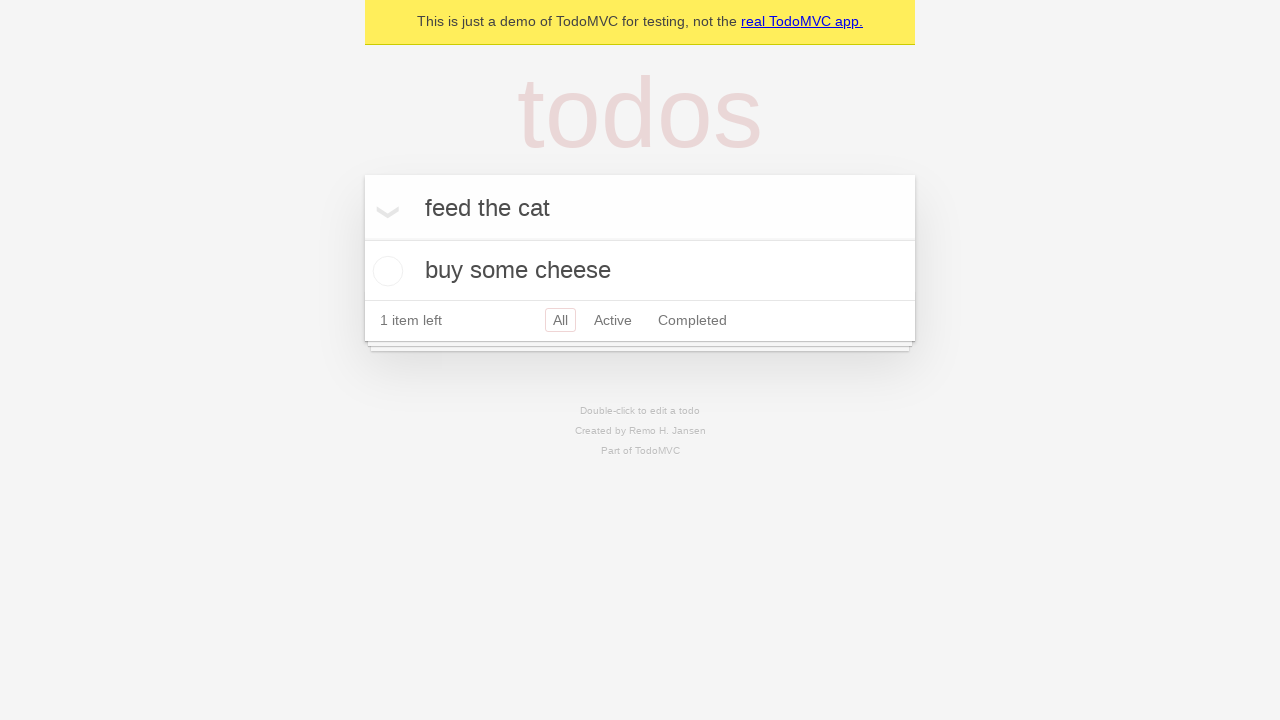

Pressed Enter to create second todo on internal:attr=[placeholder="What needs to be done?"i]
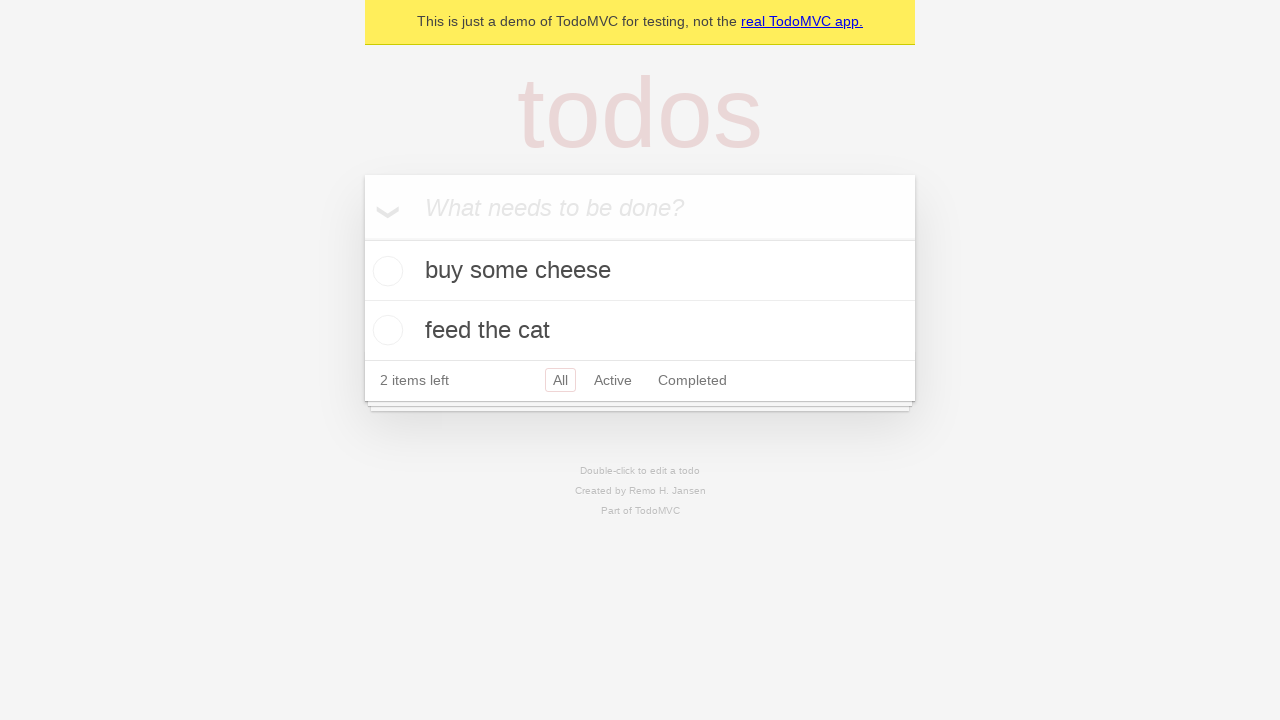

Filled input with 'book a doctors appointment' on internal:attr=[placeholder="What needs to be done?"i]
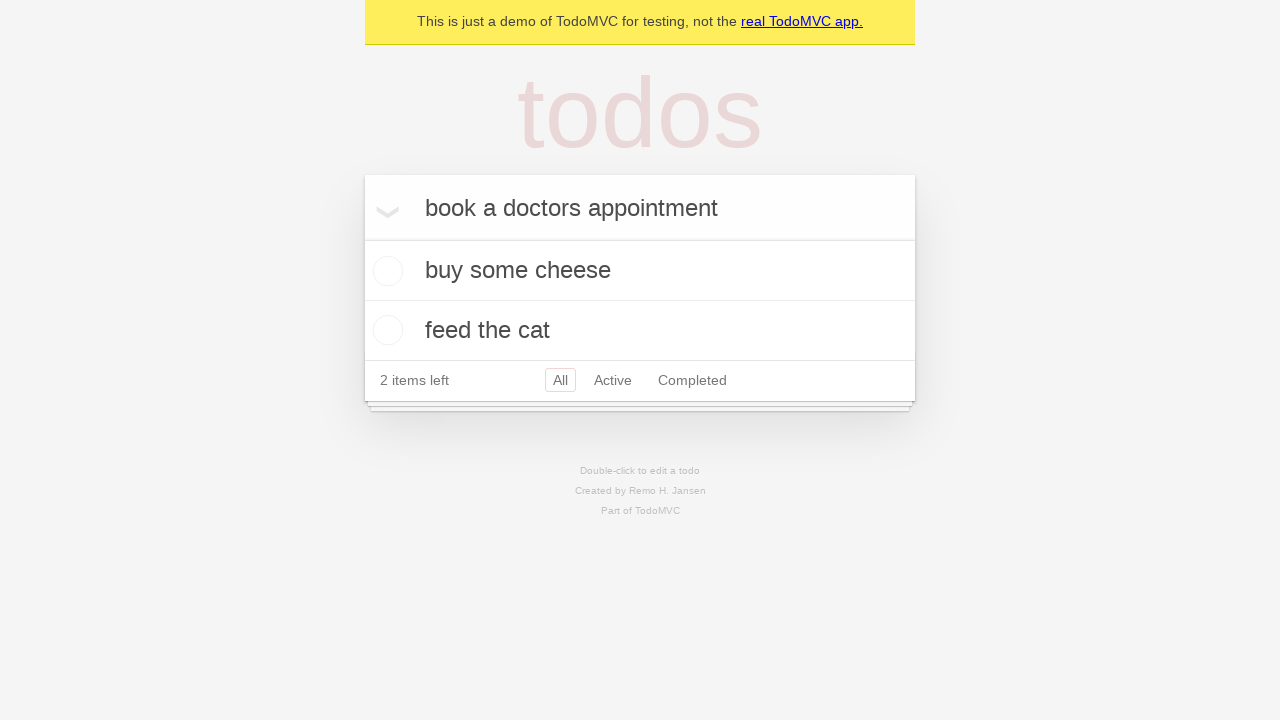

Pressed Enter to create third todo on internal:attr=[placeholder="What needs to be done?"i]
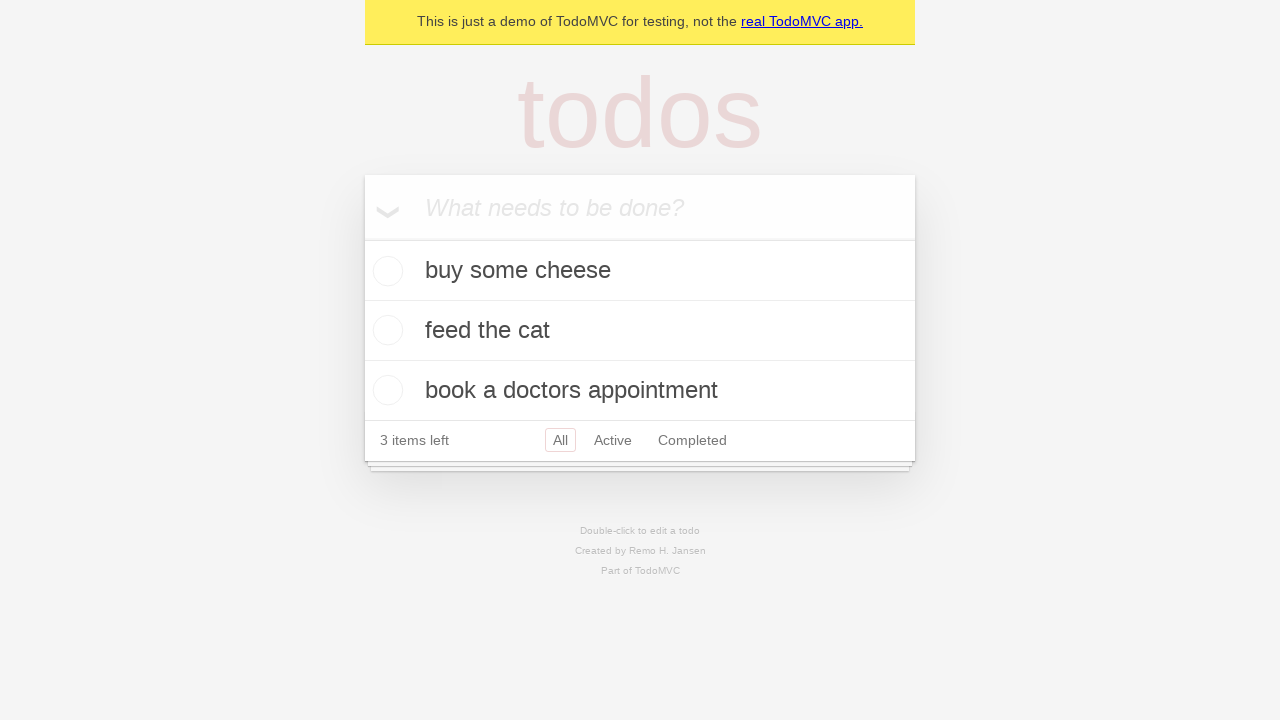

Waited for third todo to be visible
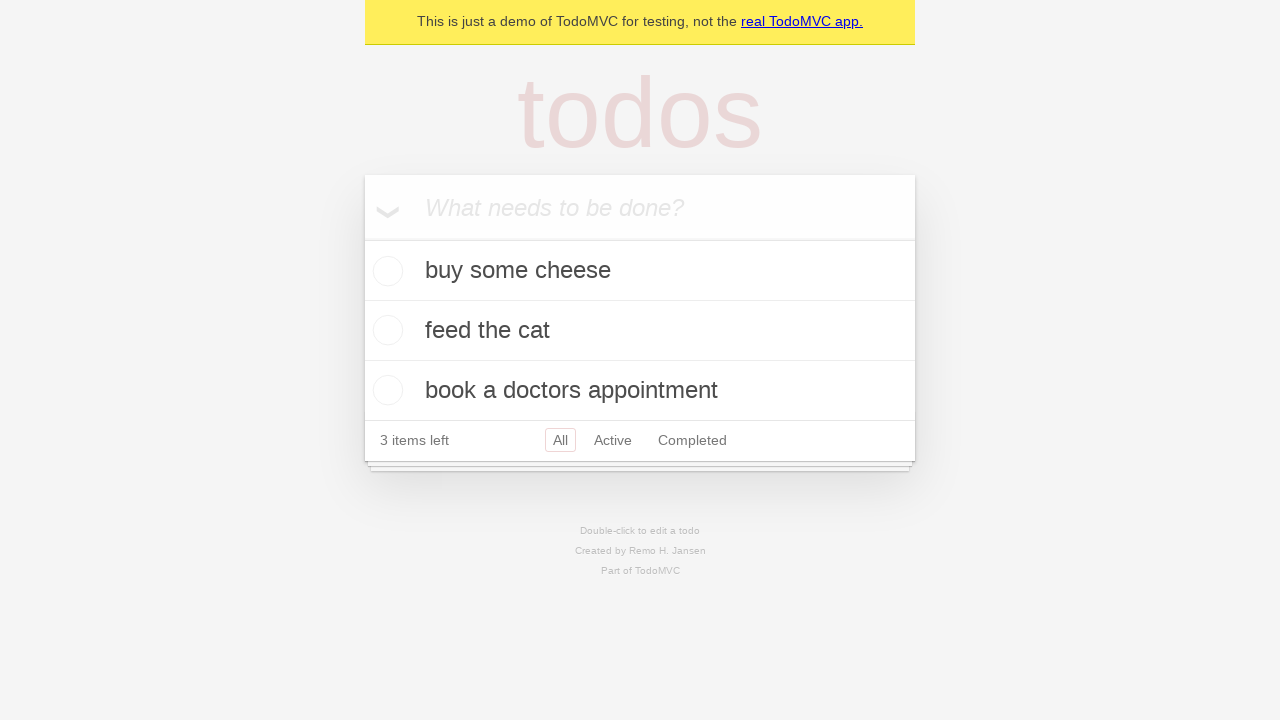

Double-clicked second todo to enter edit mode at (640, 331) on [data-testid='todo-item'] >> nth=1
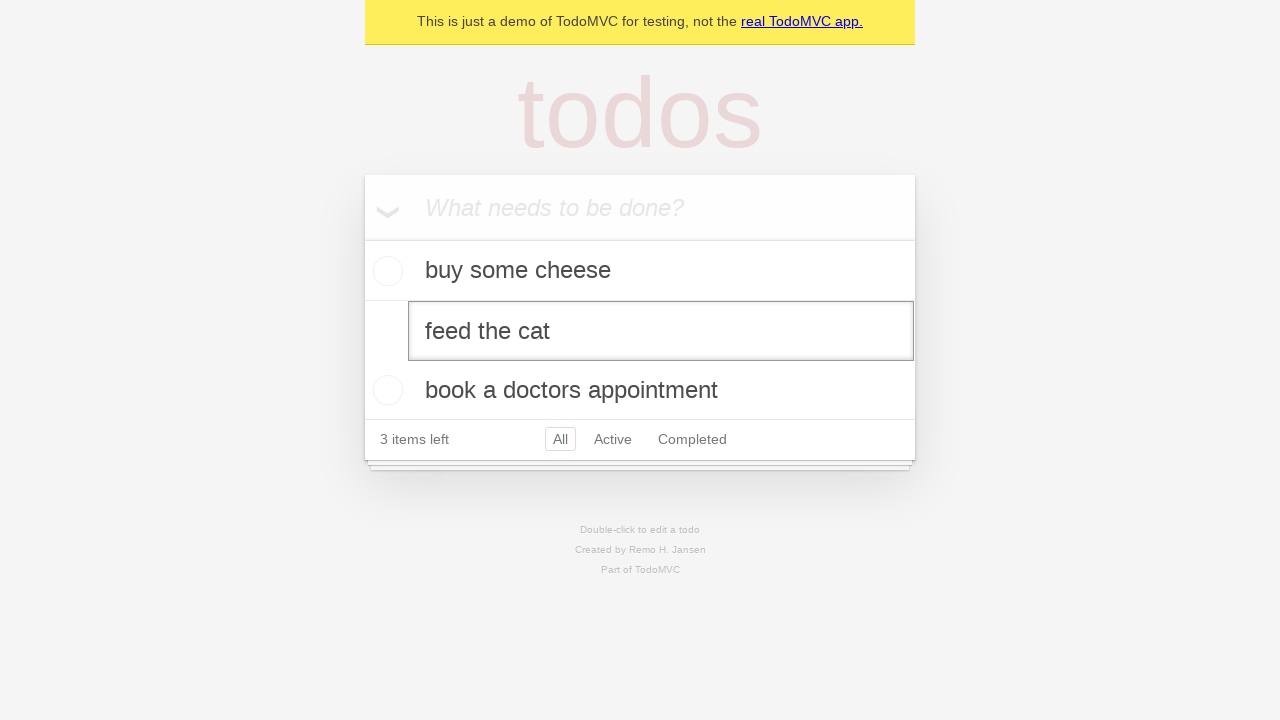

Filled edit textbox with 'buy some sausages' on [data-testid='todo-item'] >> nth=1 >> internal:role=textbox[name="Edit"i]
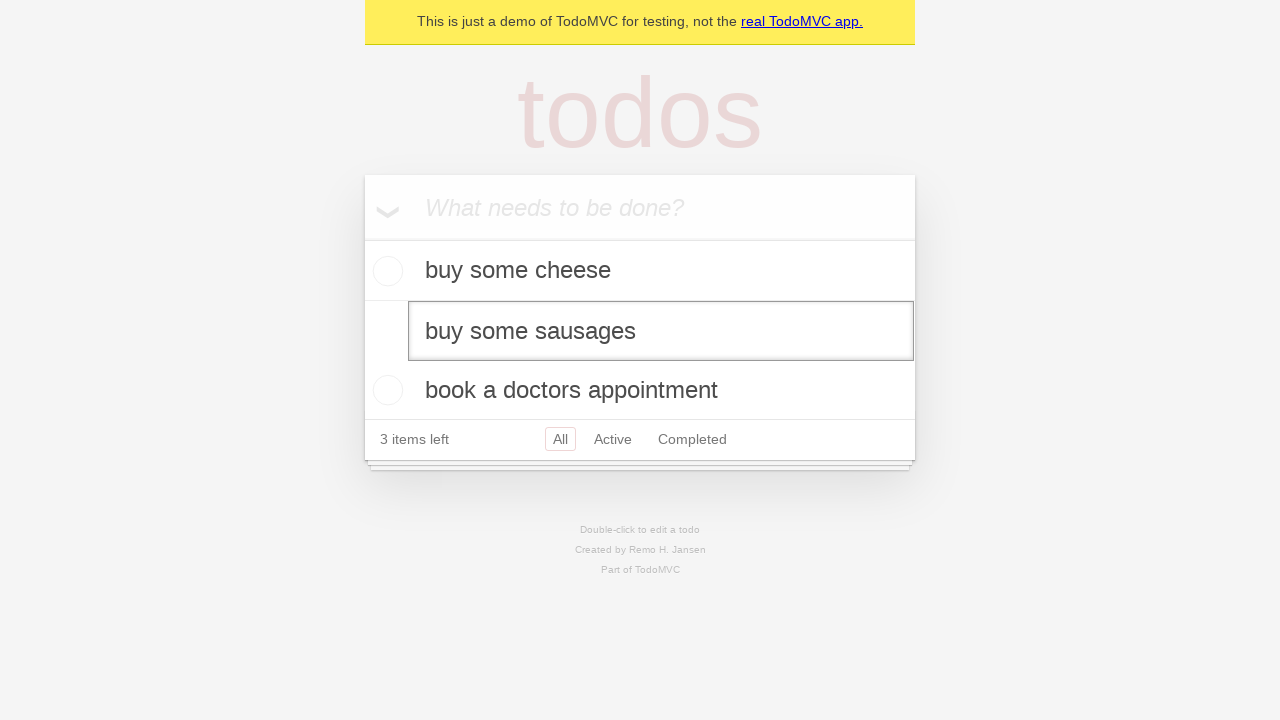

Pressed Escape to cancel edit and restore original text on [data-testid='todo-item'] >> nth=1 >> internal:role=textbox[name="Edit"i]
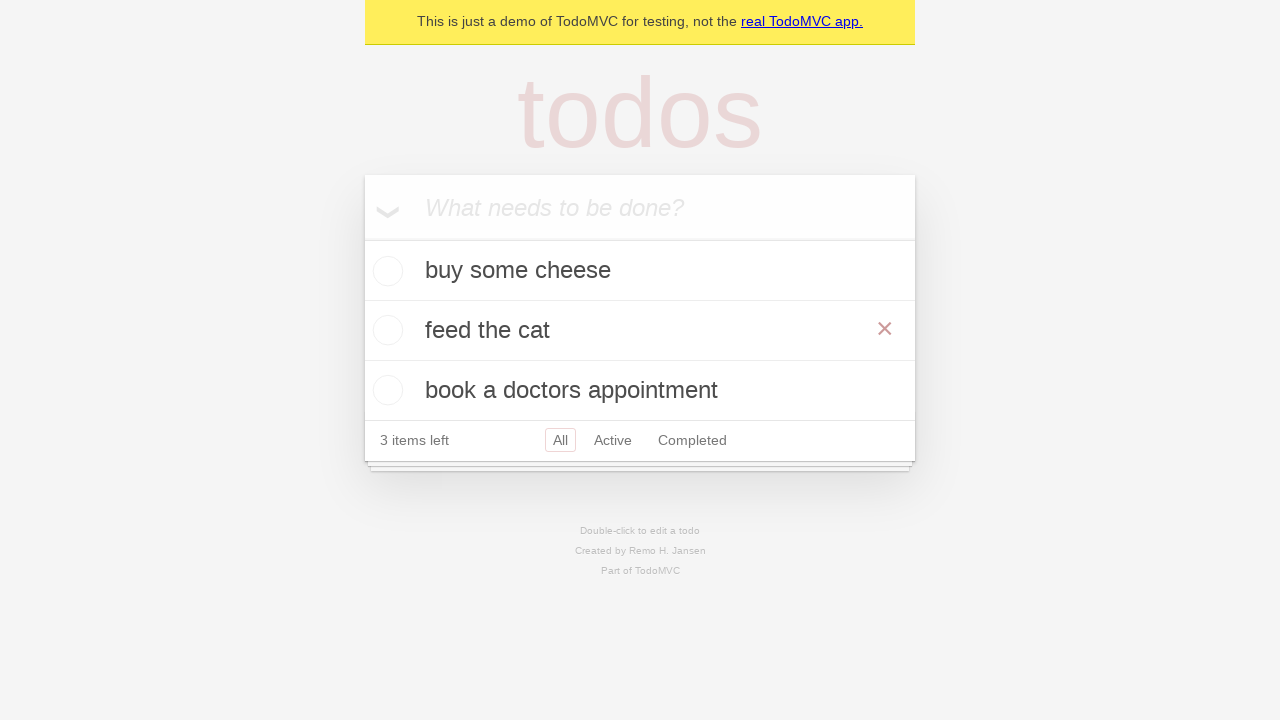

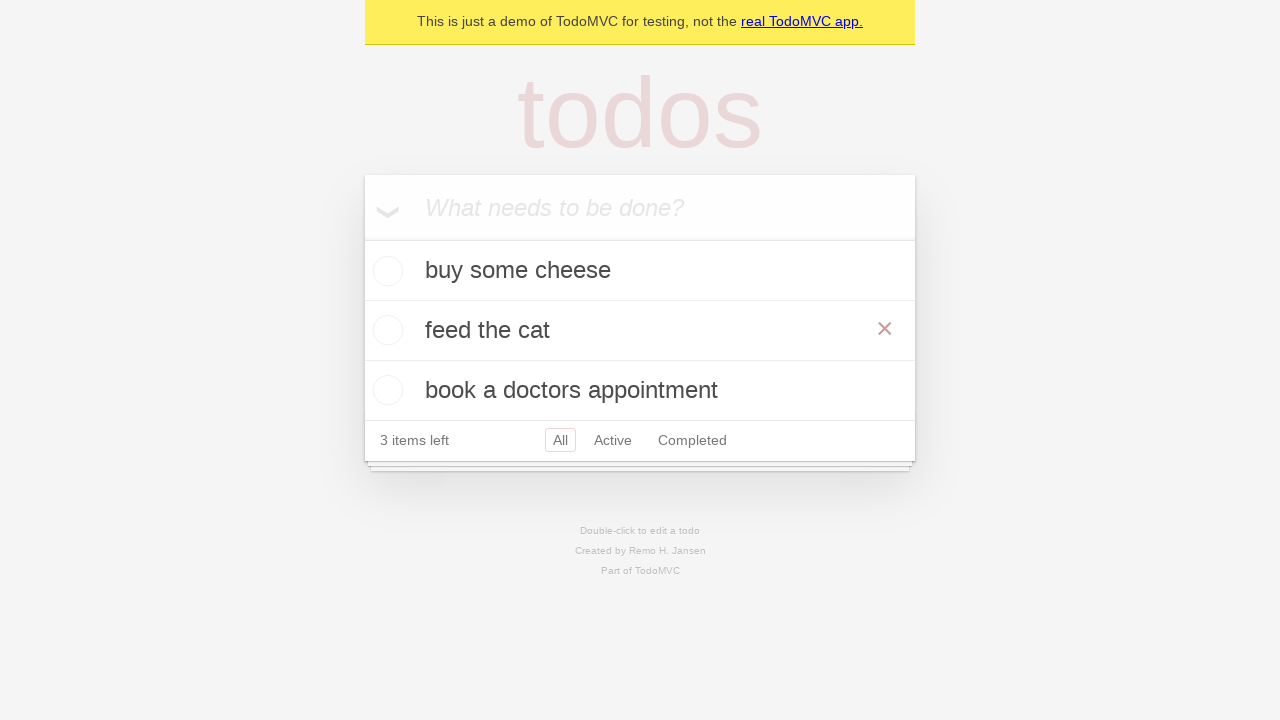